Tests navigation from Playwright homepage by clicking "Get started" link and verifying the Installation heading appears

Starting URL: https://playwright.dev

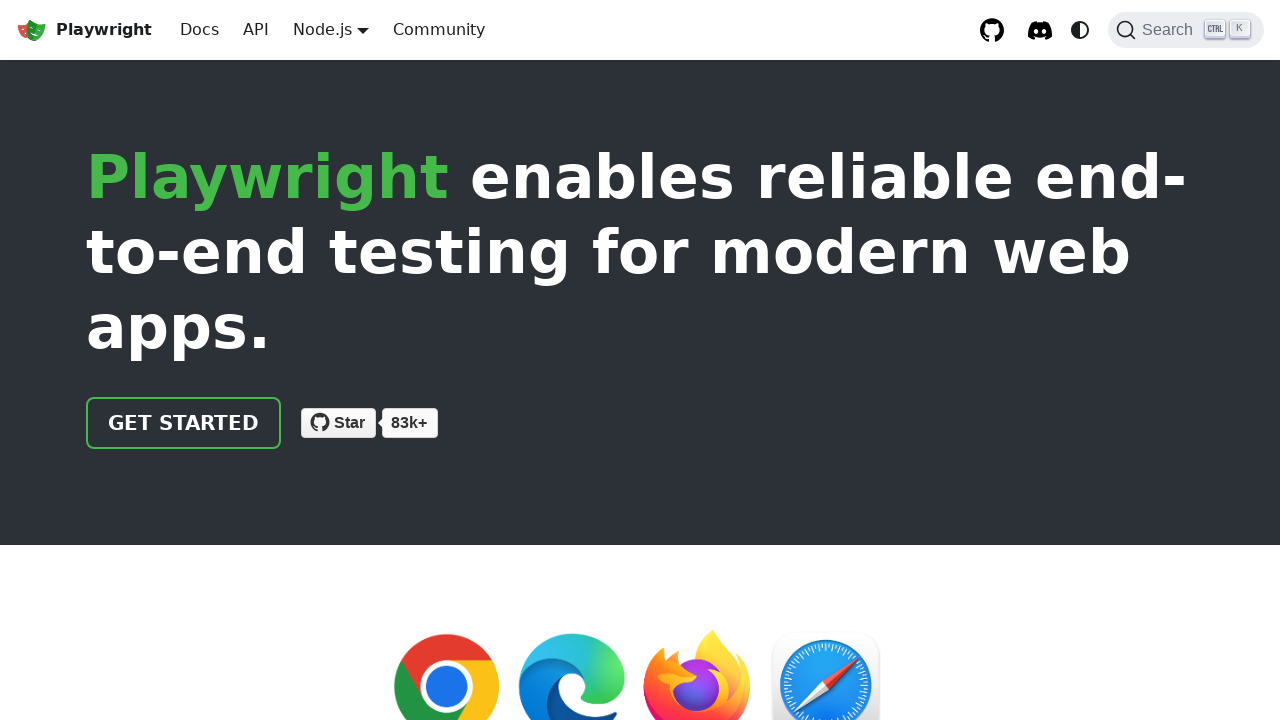

Clicked 'Get started' link on Playwright homepage at (184, 423) on internal:role=link[name="Get started"i]
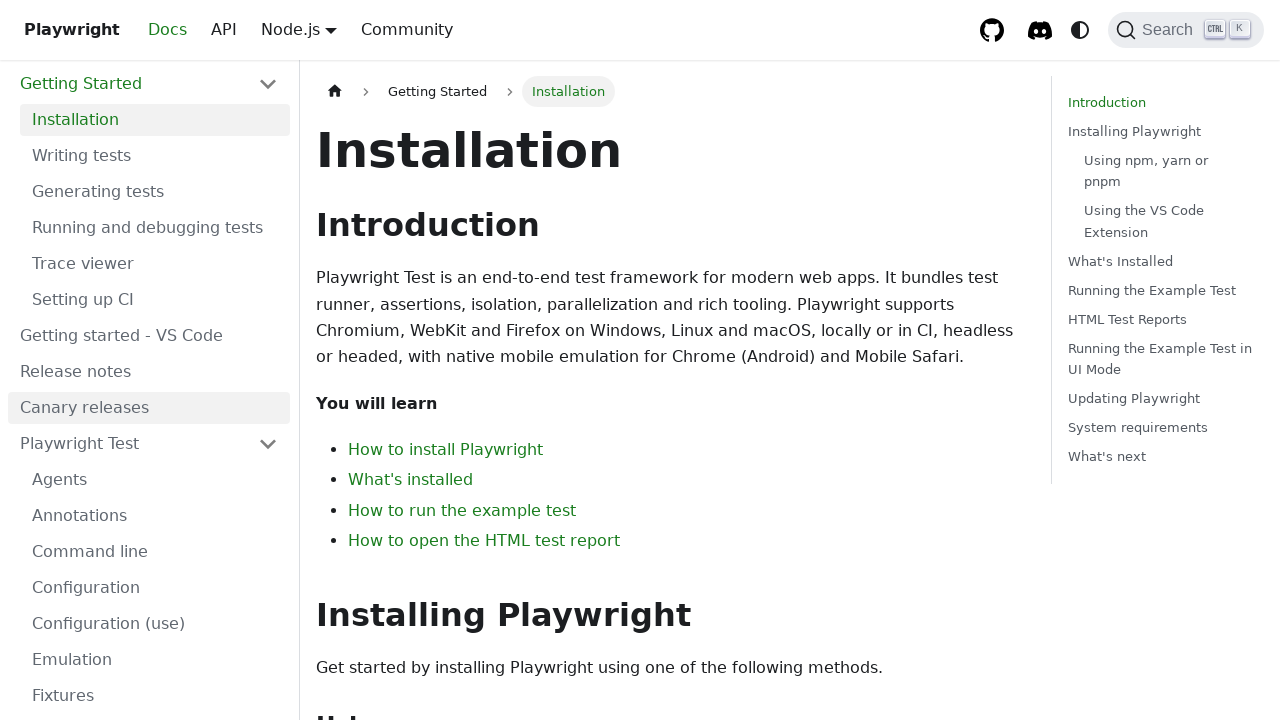

Installation heading appeared and is visible
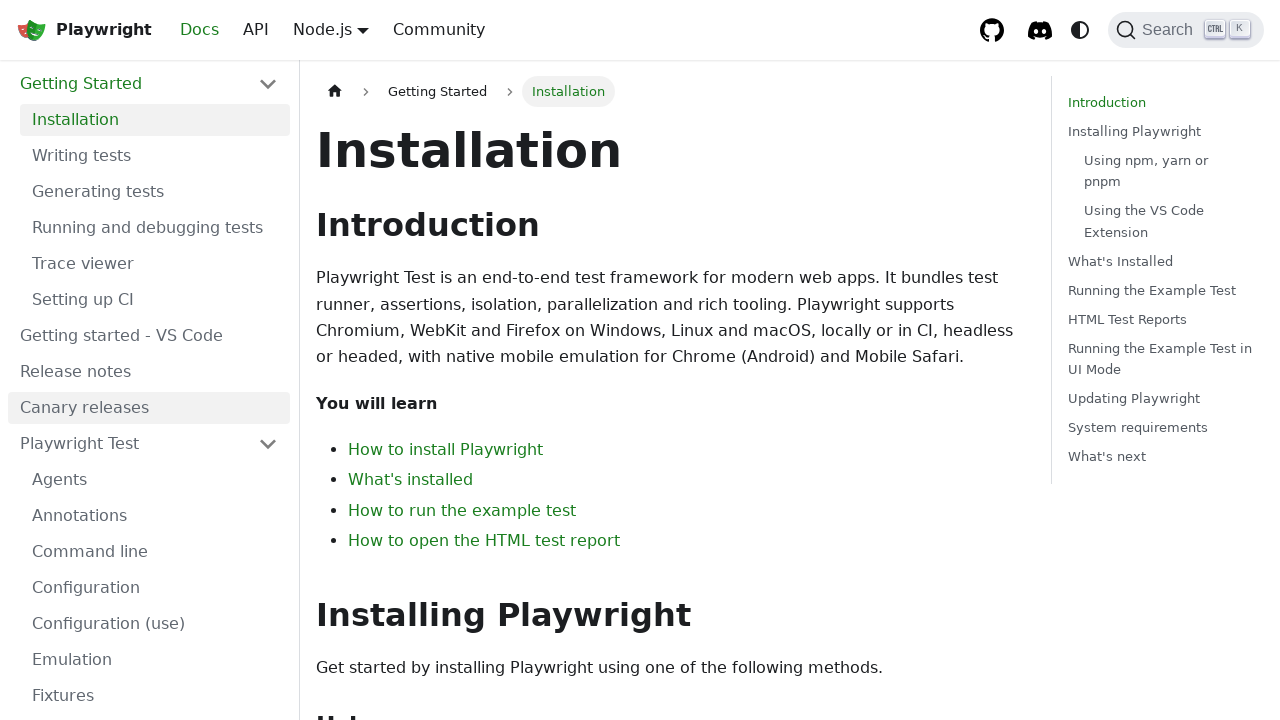

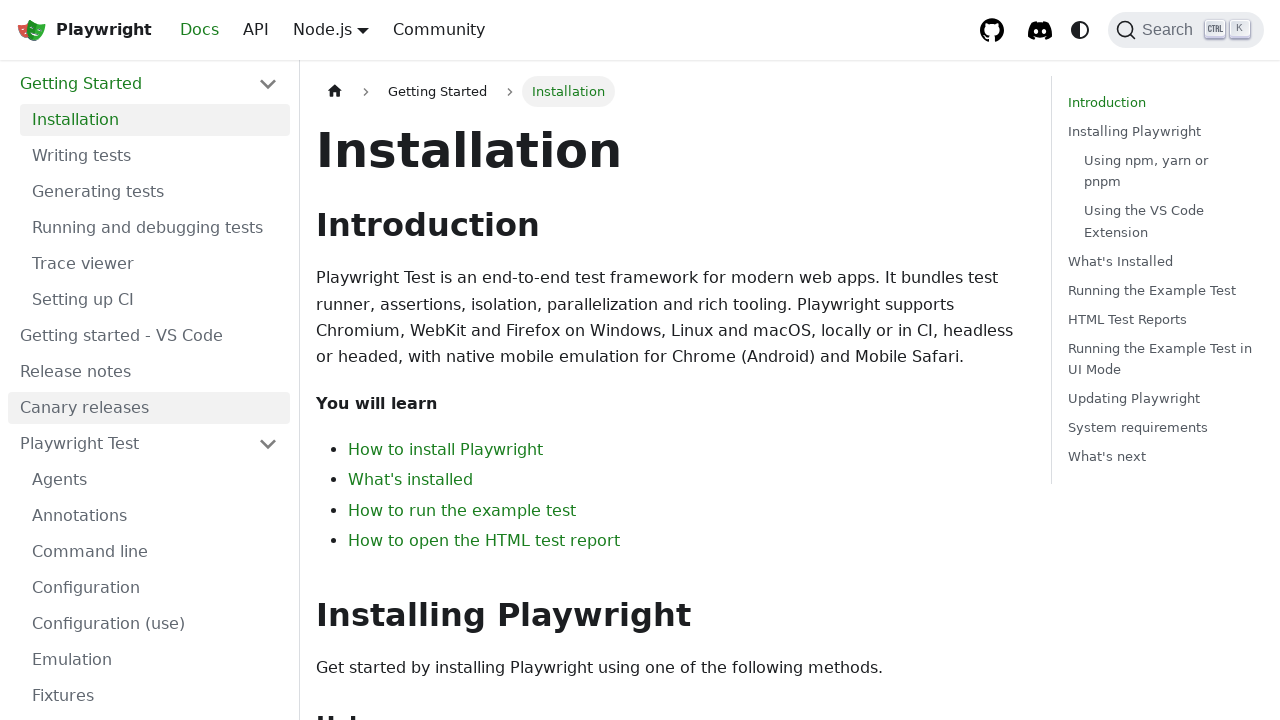